Tests form validation by clicking a submit button without filling required fields and verifying that the validation message for the name field appears.

Starting URL: http://qxf2.com/selenium-tutorial-main

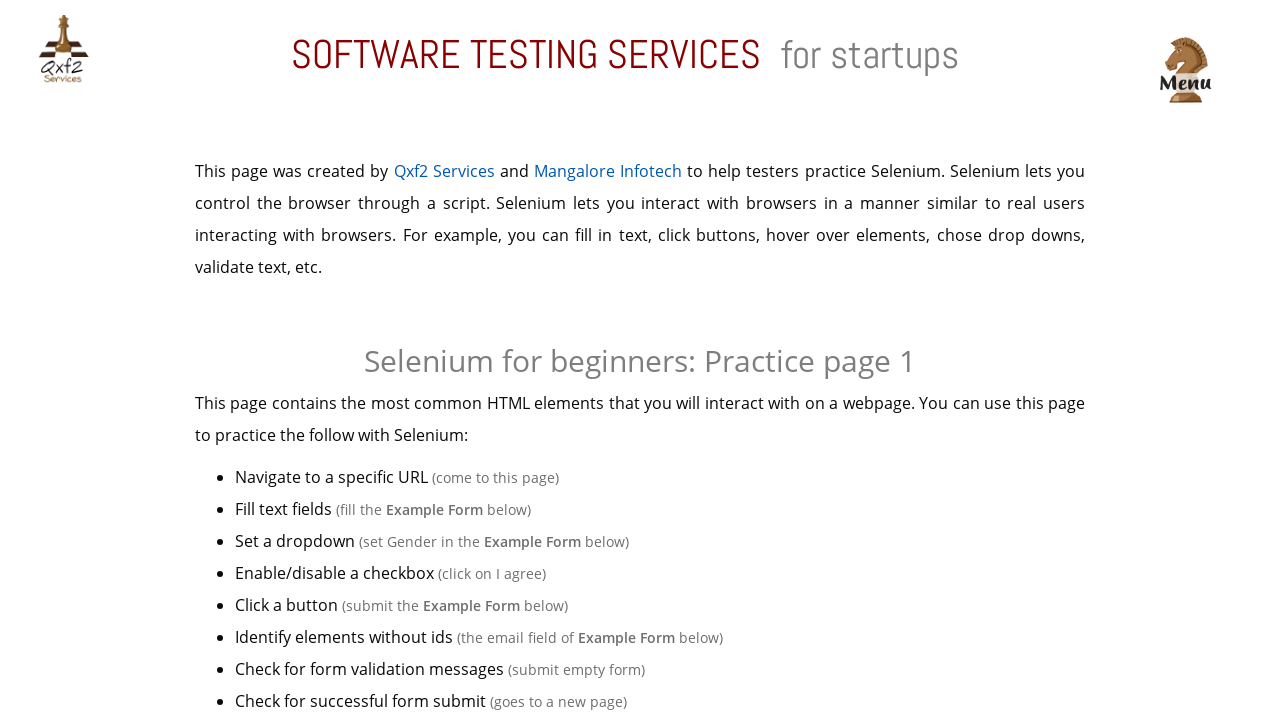

Navigated to http://qxf2.com/selenium-tutorial-main
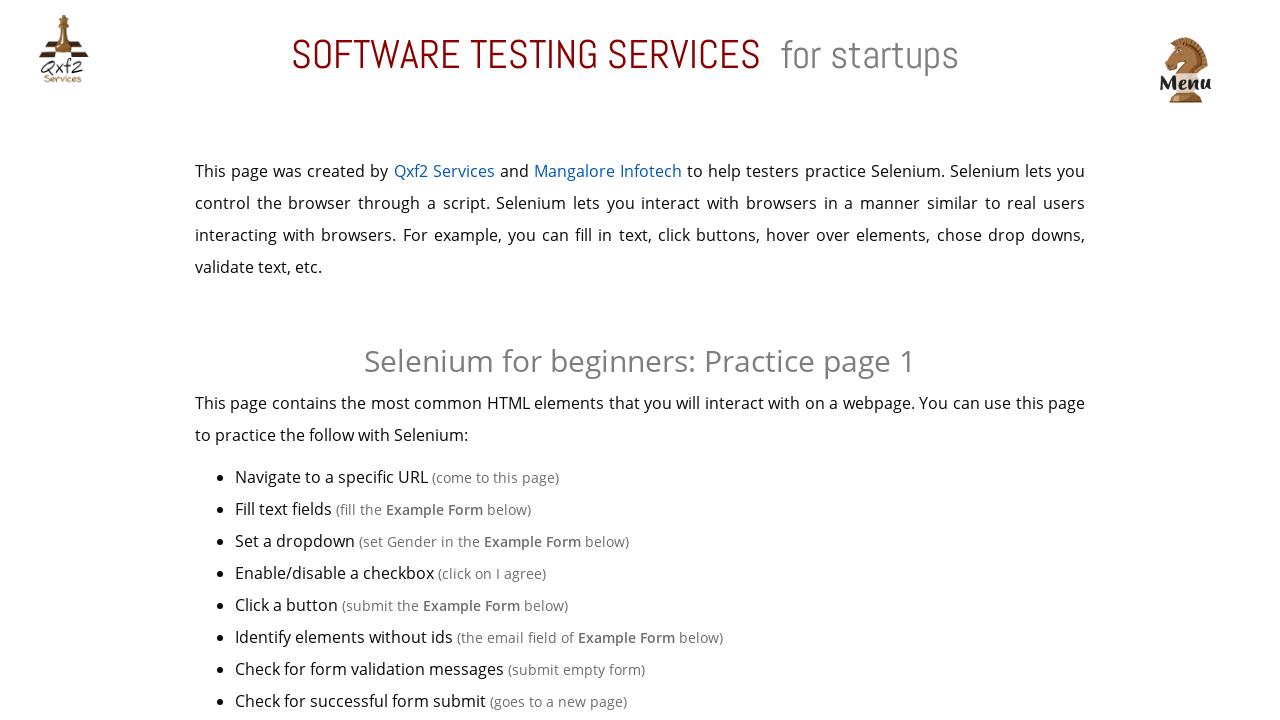

Clicked 'Click me!' button without filling required fields at (640, 360) on xpath=//button[text()='Click me!']
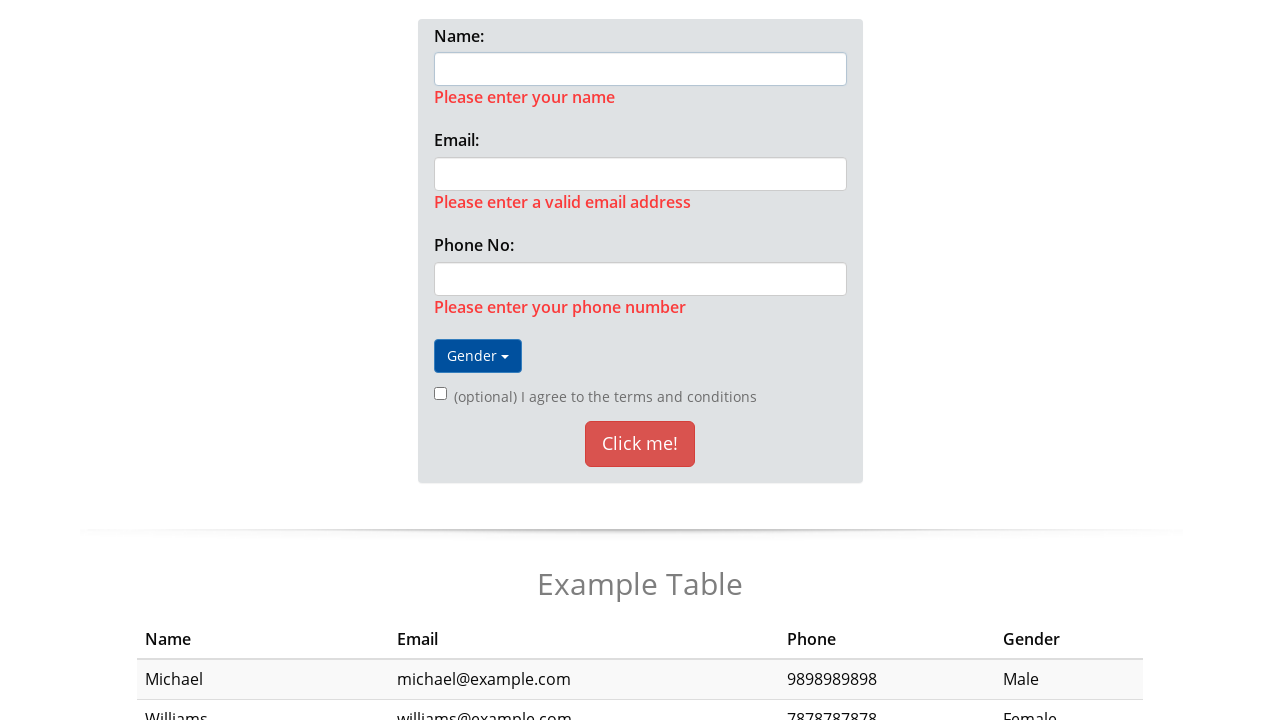

Validation message 'Please enter your name' appeared for name field
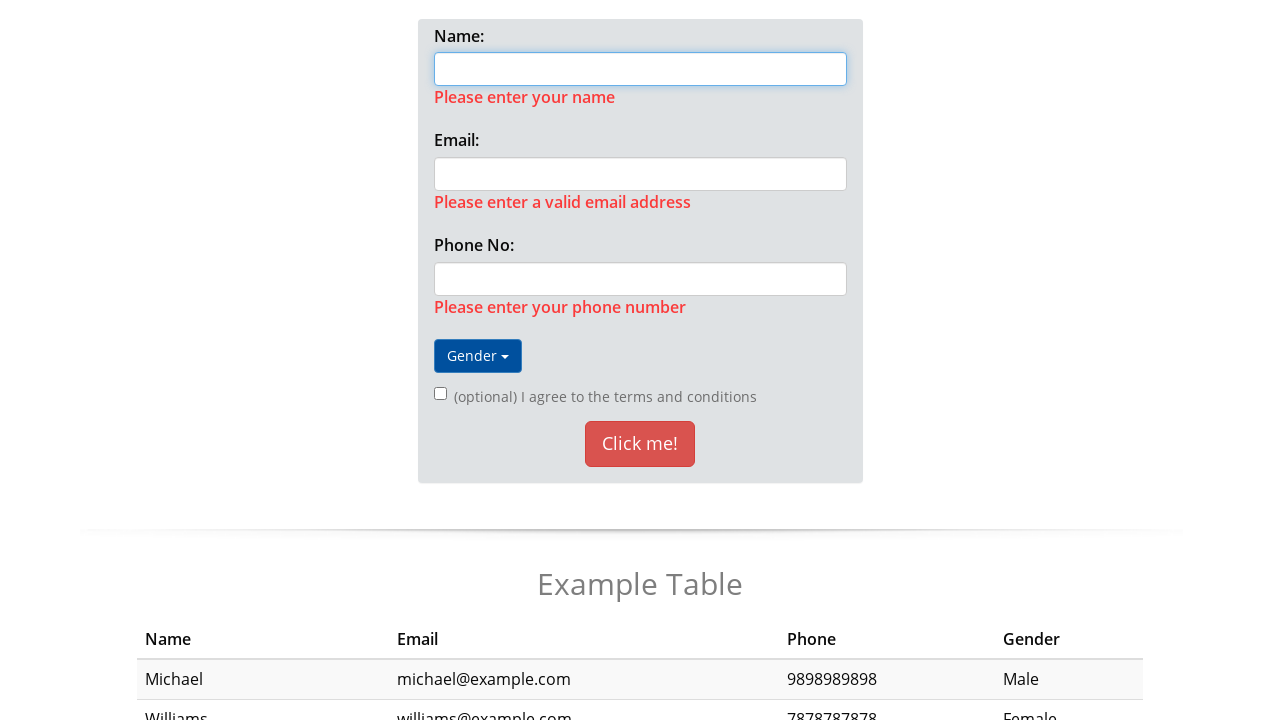

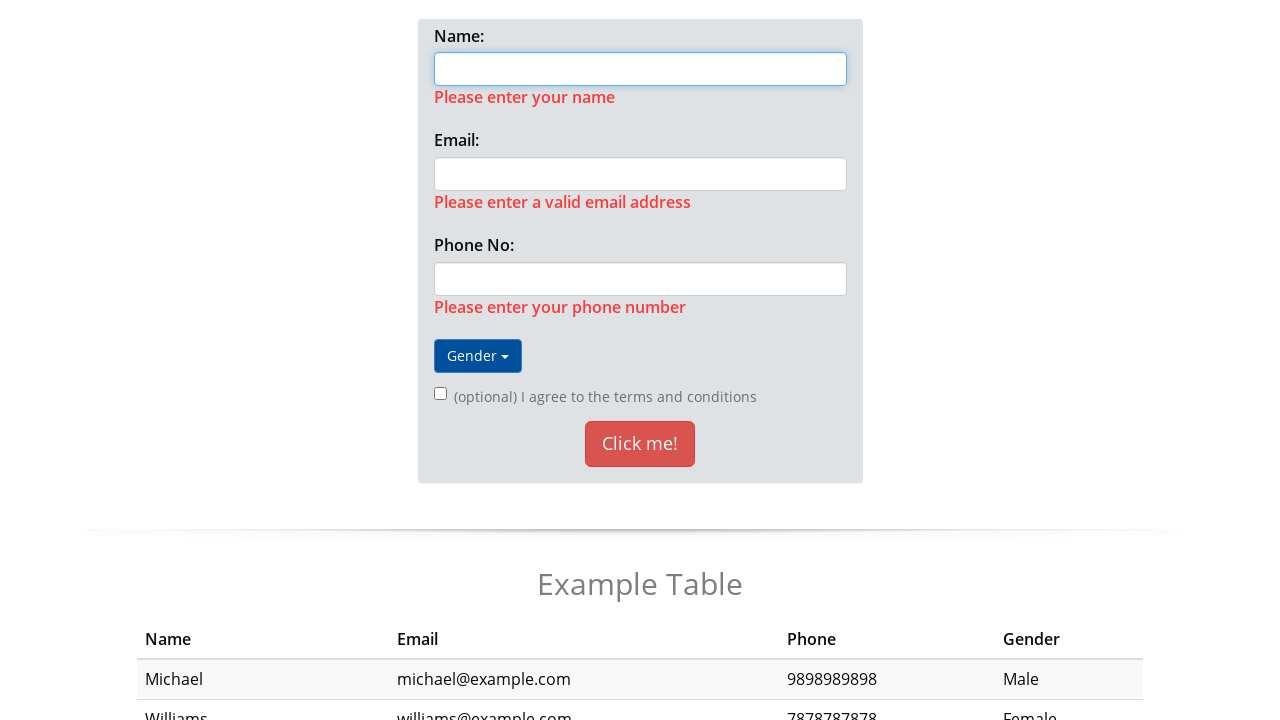